Navigates to the practice testing site and clicks on the HTTP Headers link to access that section.

Starting URL: https://practice.expandtesting.com/

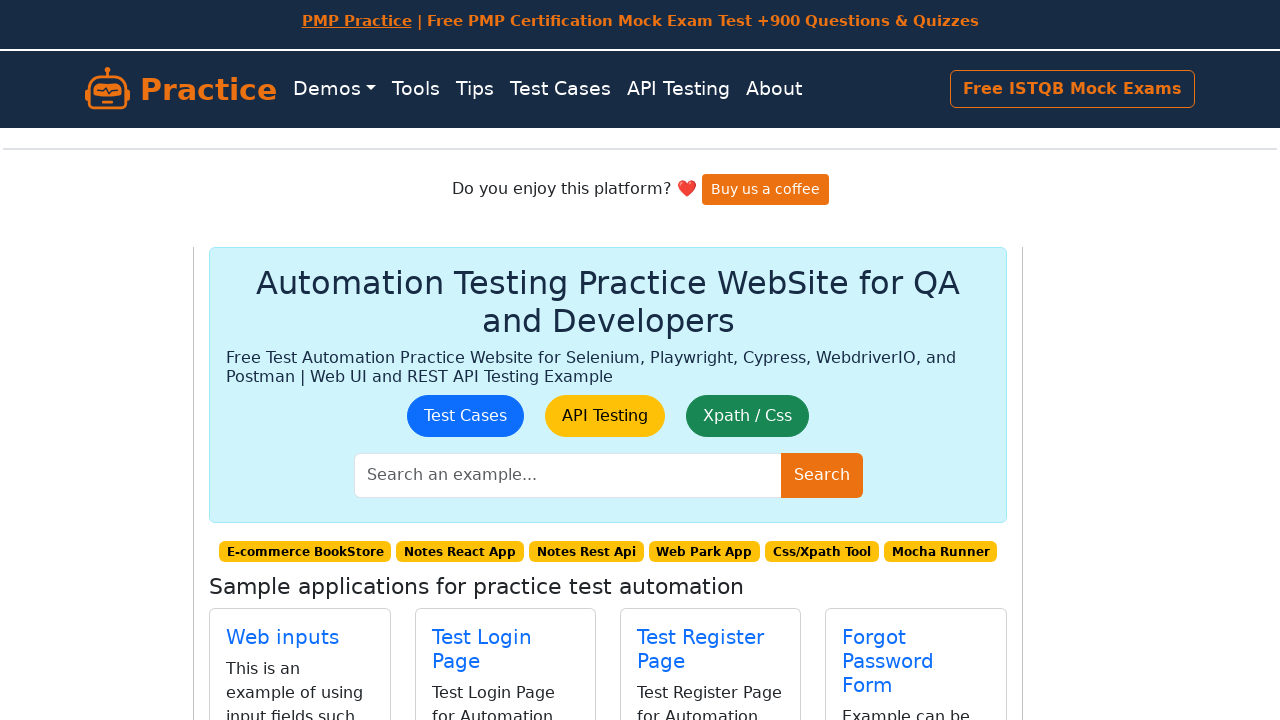

Navigated to practice testing site
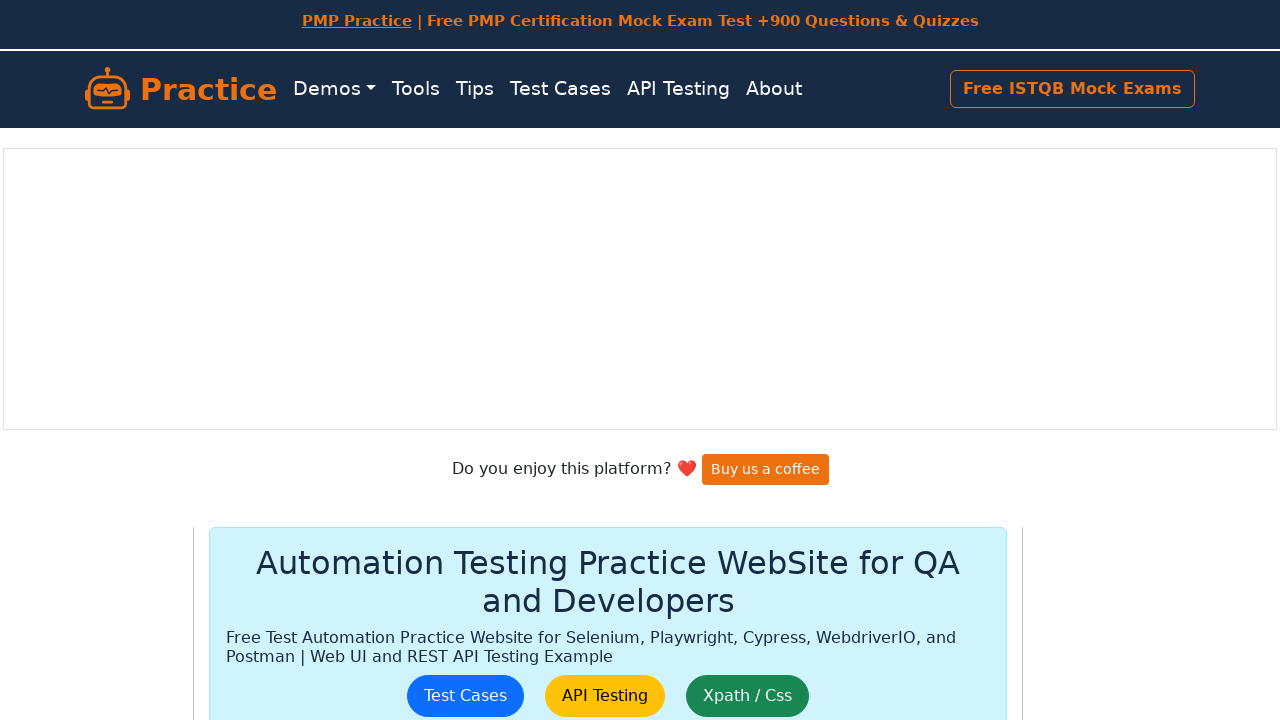

Clicked on the HTTP Headers link at (707, 400) on internal:role=link[name="HTTP Headers"i]
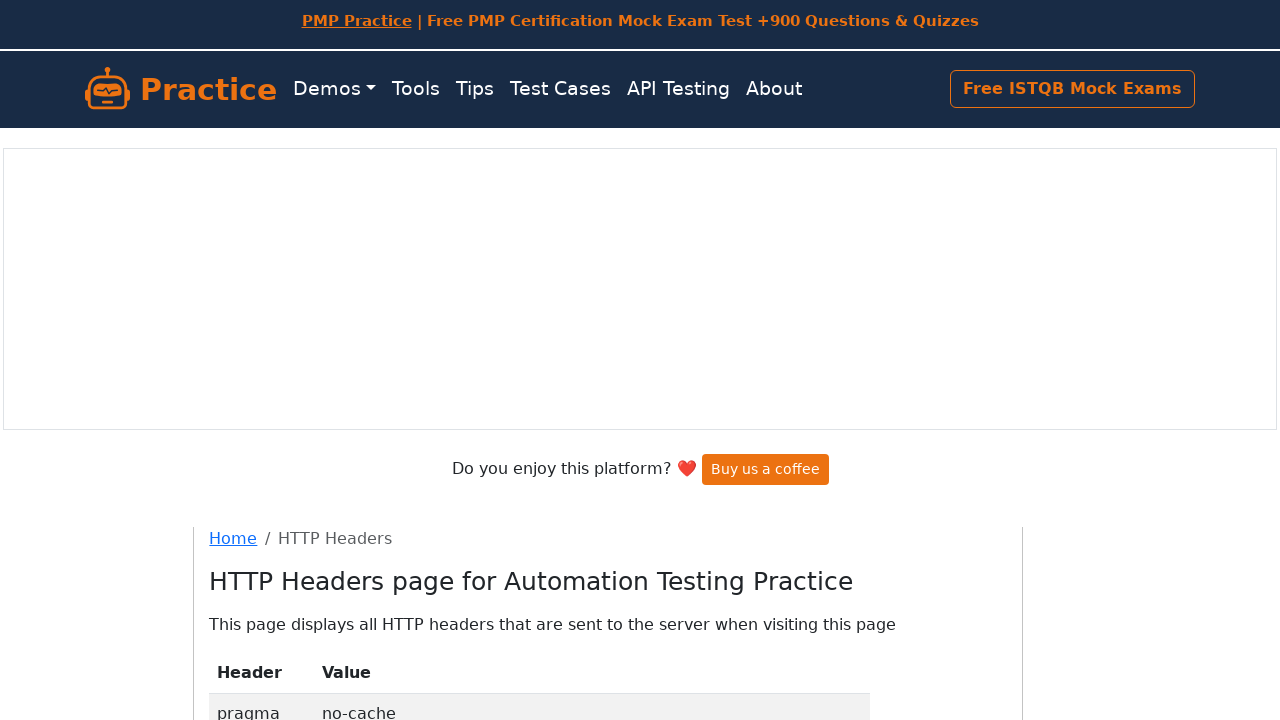

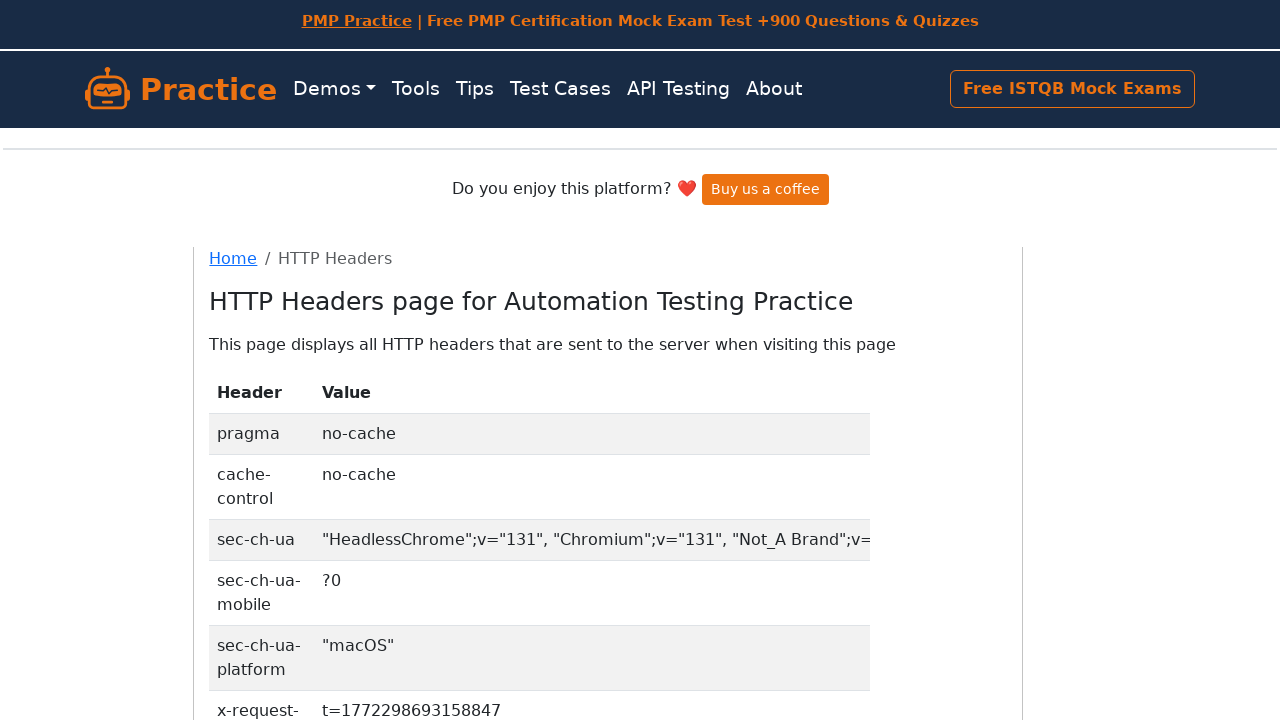